Tests drag and drop functionality on the jQuery UI demo page by dragging an element and dropping it onto a target droppable area within an iframe.

Starting URL: https://jqueryui.com/droppable/

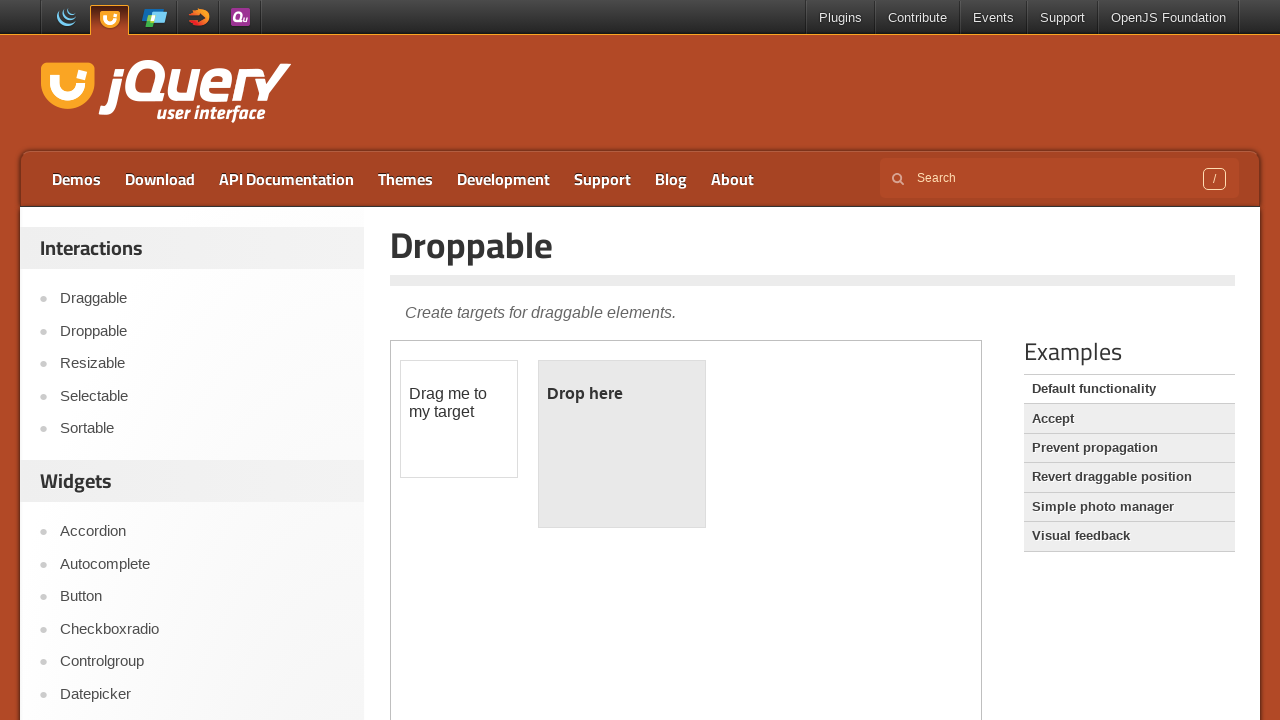

Located the demo iframe containing drag and drop elements
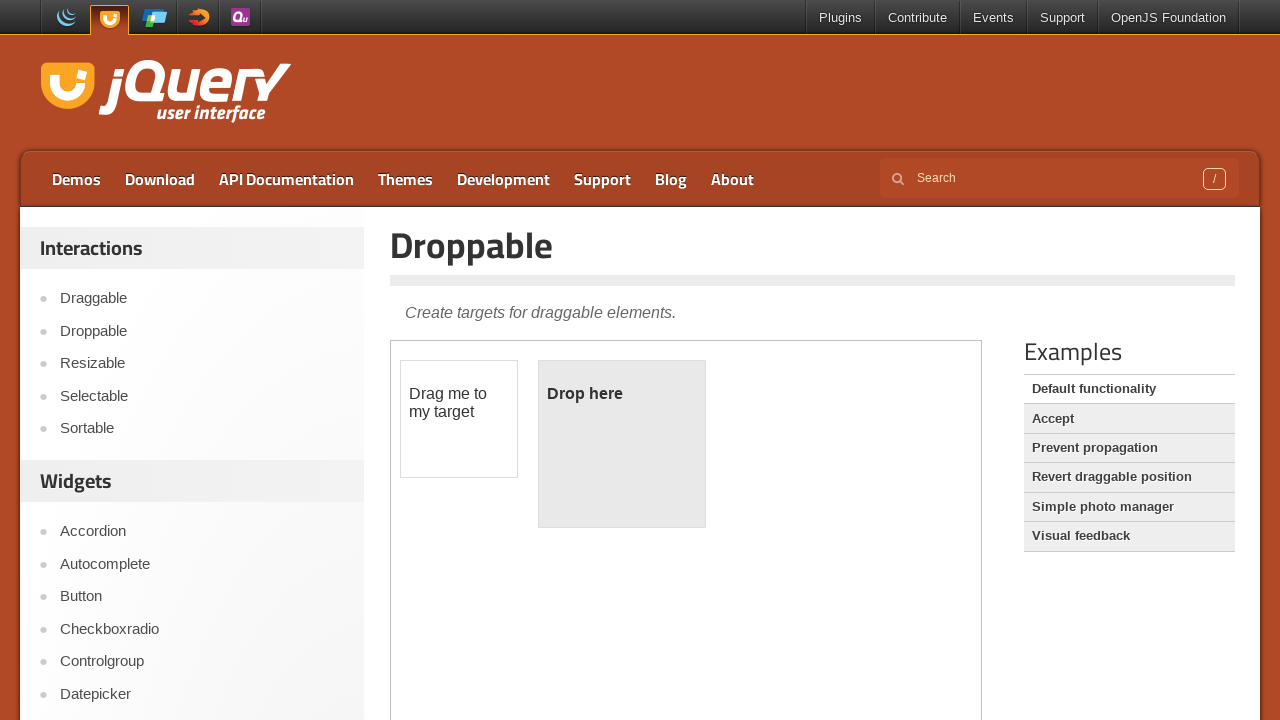

Located the draggable element (#draggable) in the iframe
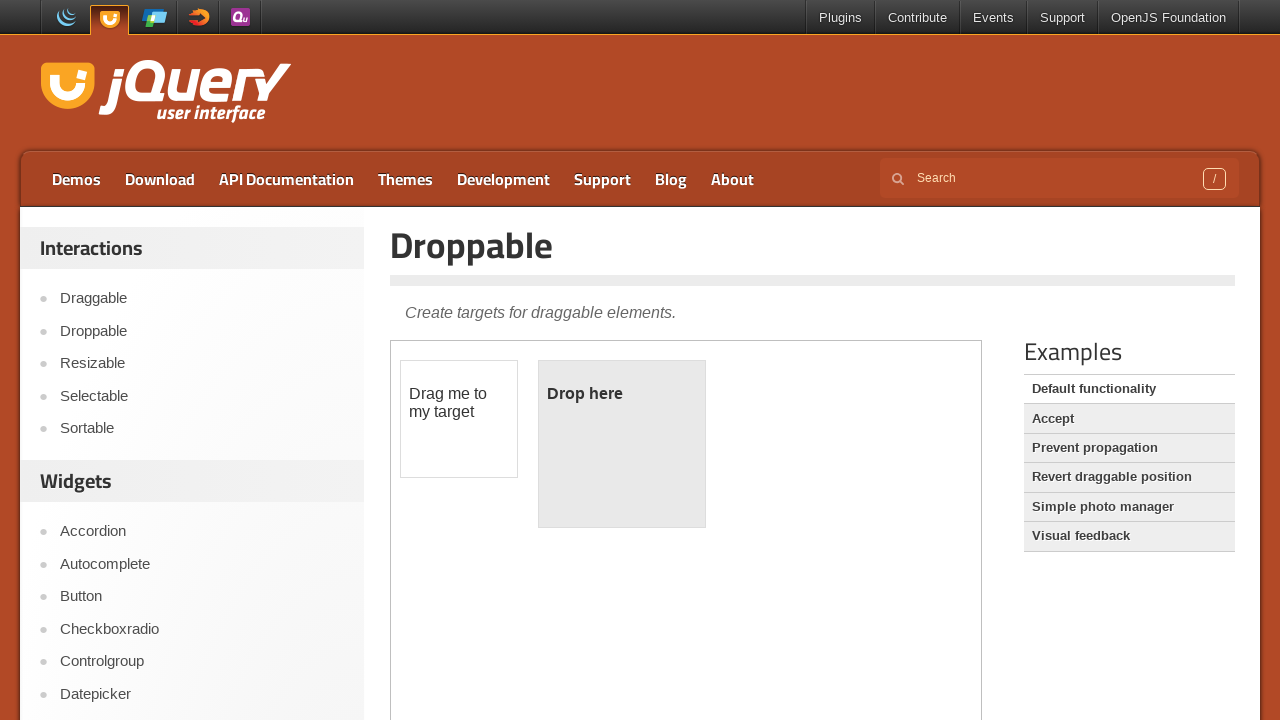

Located the droppable target element (#droppable) in the iframe
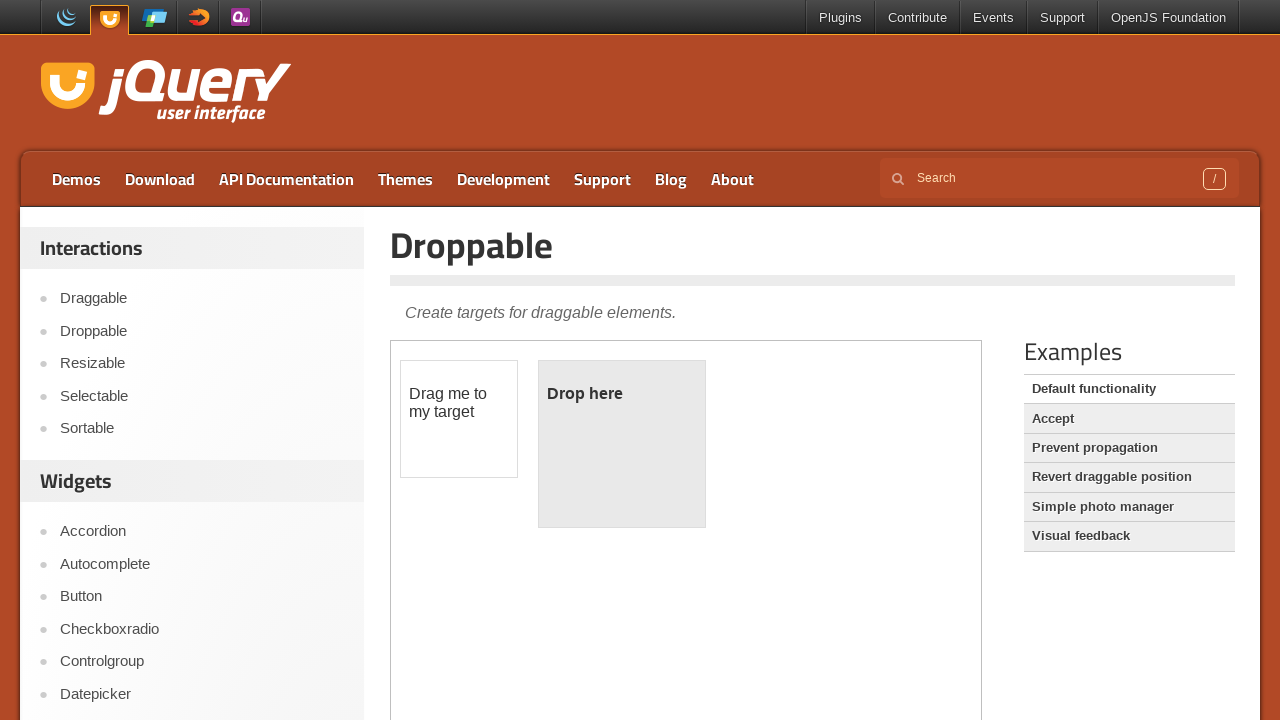

Dragged the draggable element onto the droppable target at (622, 444)
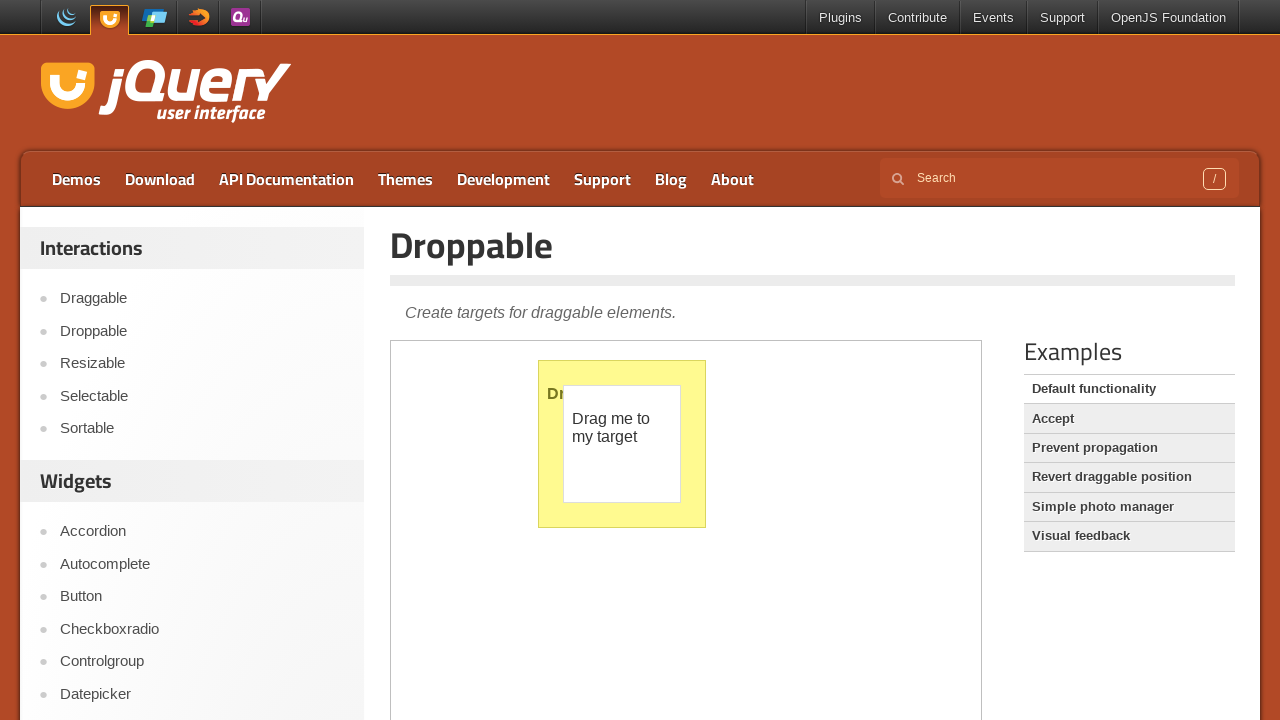

Verified that the drop was successful - droppable element now displays 'Dropped!' text
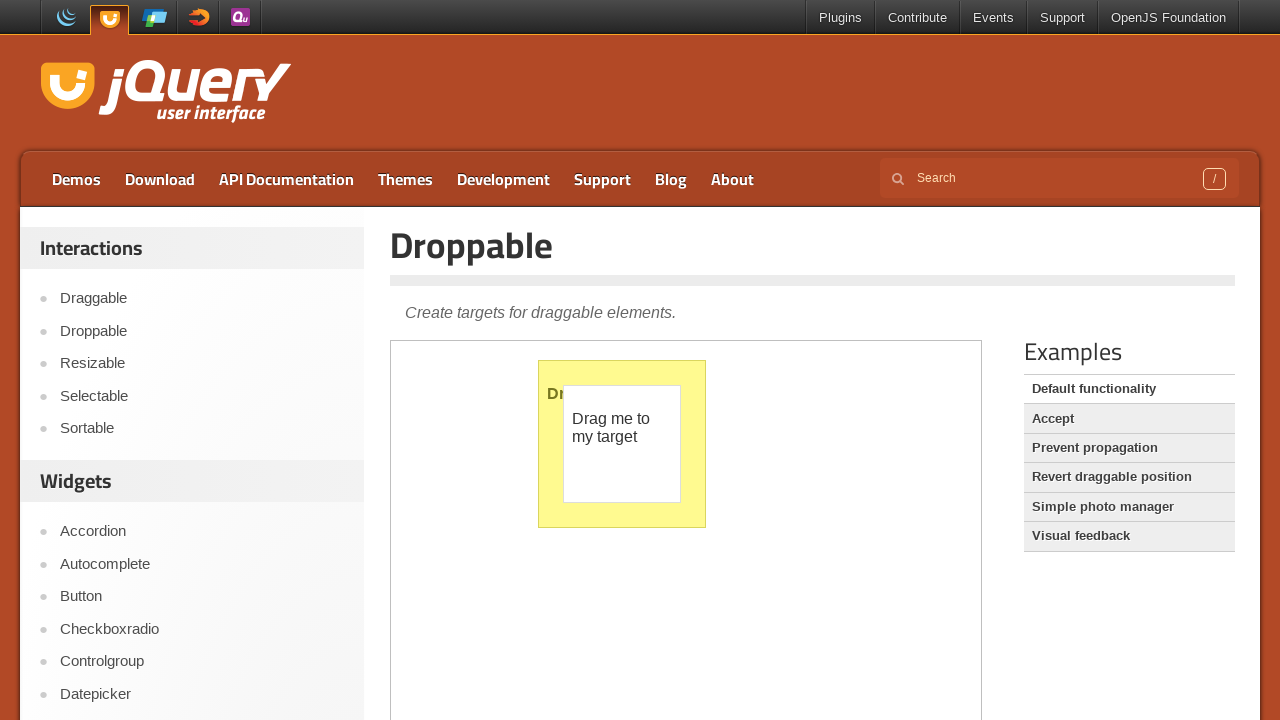

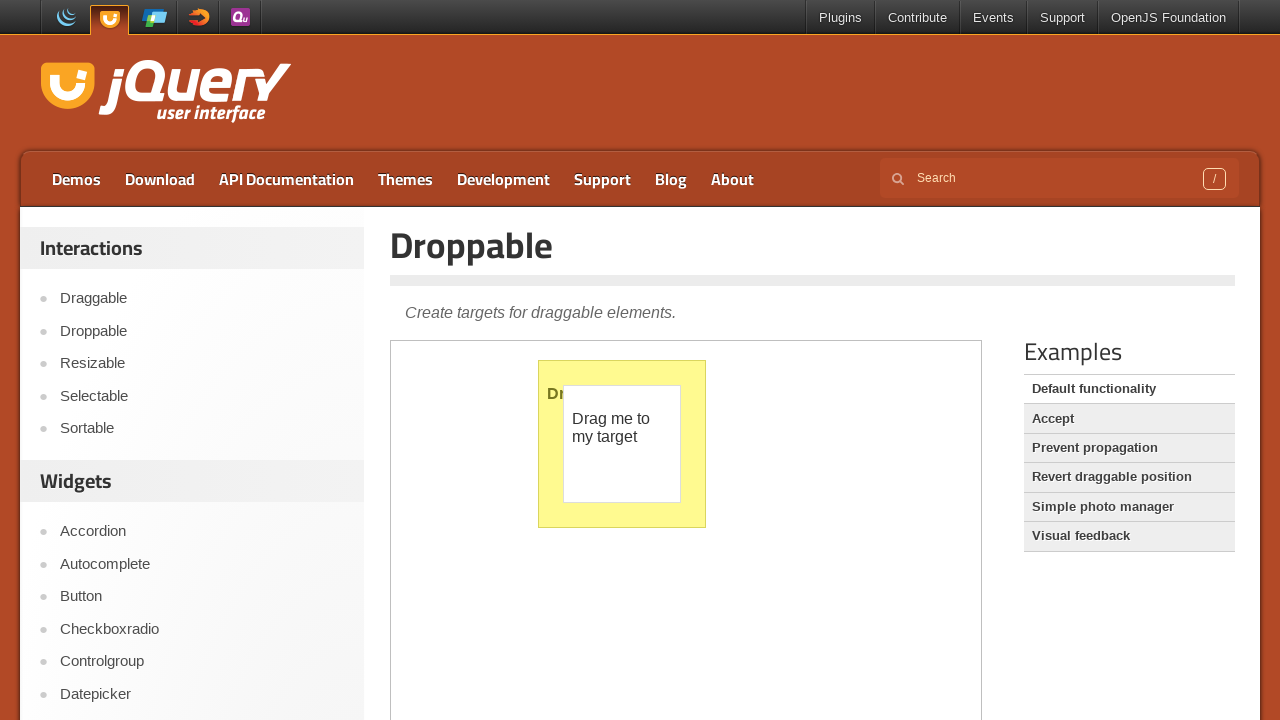